Tests multiple selection dropdown by opening it and selecting multiple options

Starting URL: https://demo.mobiscroll.com/select/multiple-select

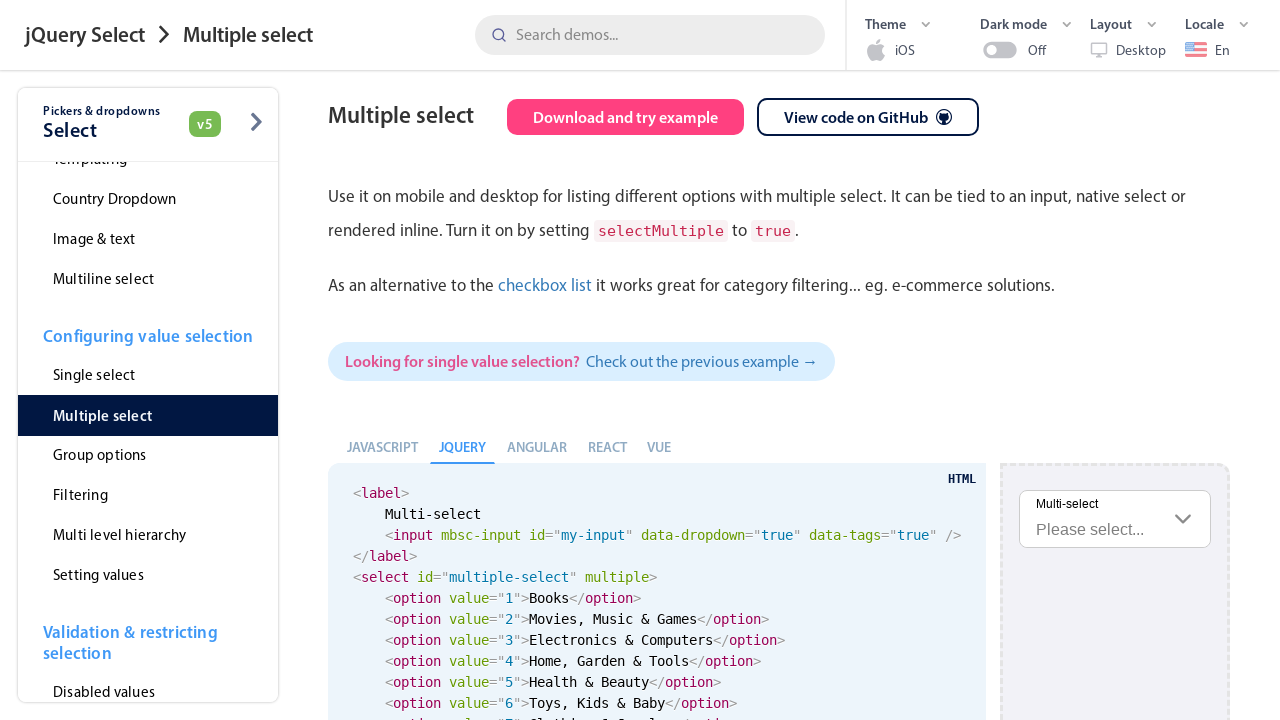

Clicked to open the multiple selection dropdown at (1115, 519) on #multiple-select-input
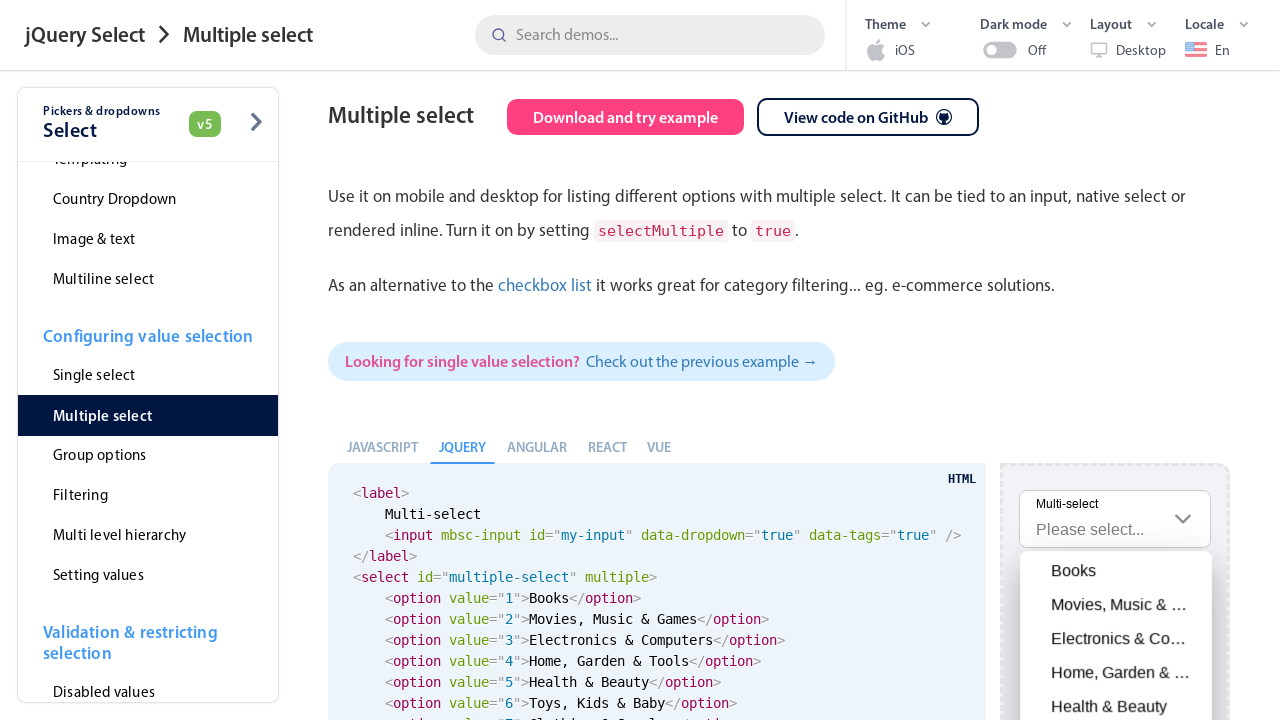

Selected 'Electronics & Computers' option from dropdown at (1116, 639) on div.mbsc-scroller-wheel-item.mbsc-ios.mbsc-ltr.mbsc-wheel-item-checkmark.mbsc-wh
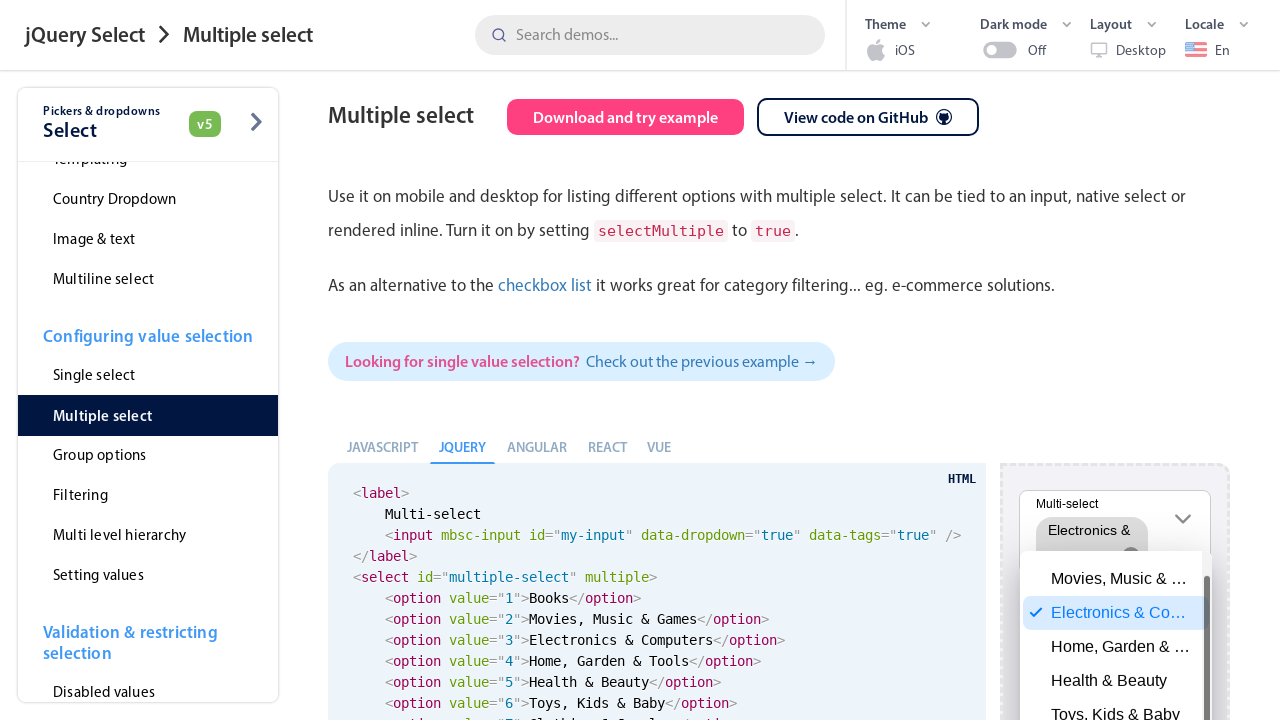

Selected 'Health & Beauty' option from dropdown at (1116, 703) on div.mbsc-scroller-wheel-item.mbsc-ios.mbsc-ltr.mbsc-wheel-item-checkmark.mbsc-wh
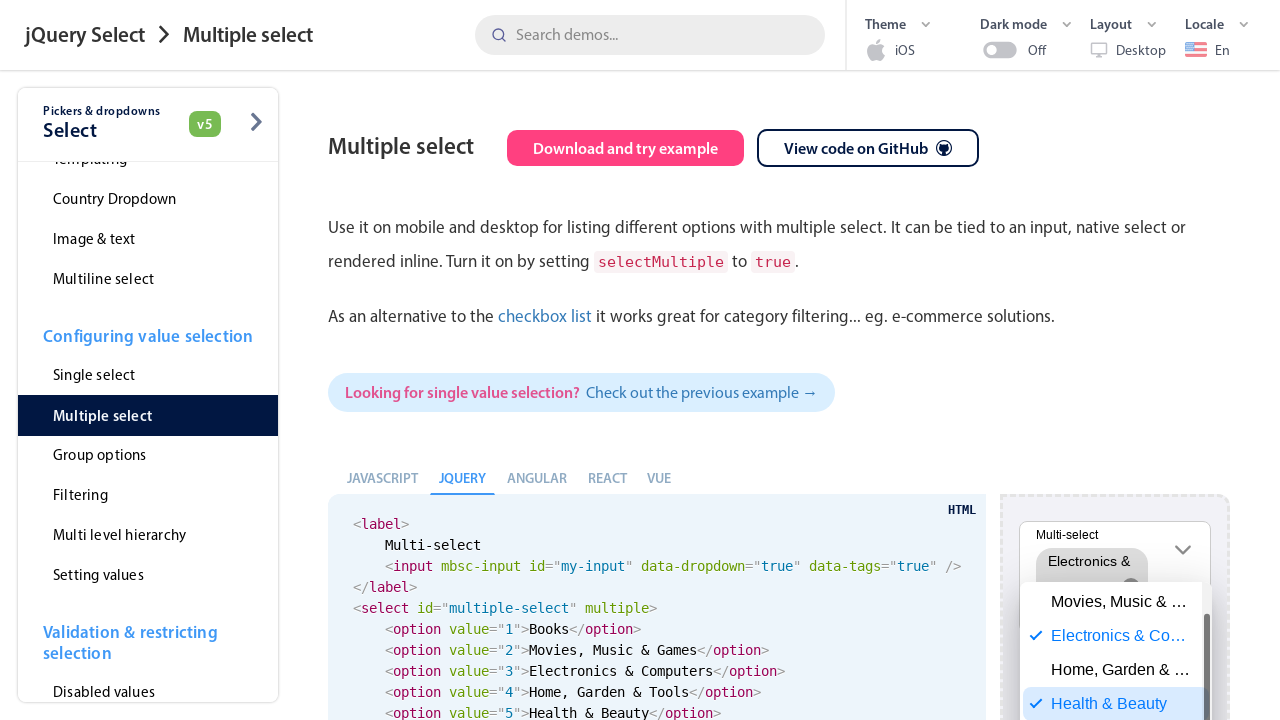

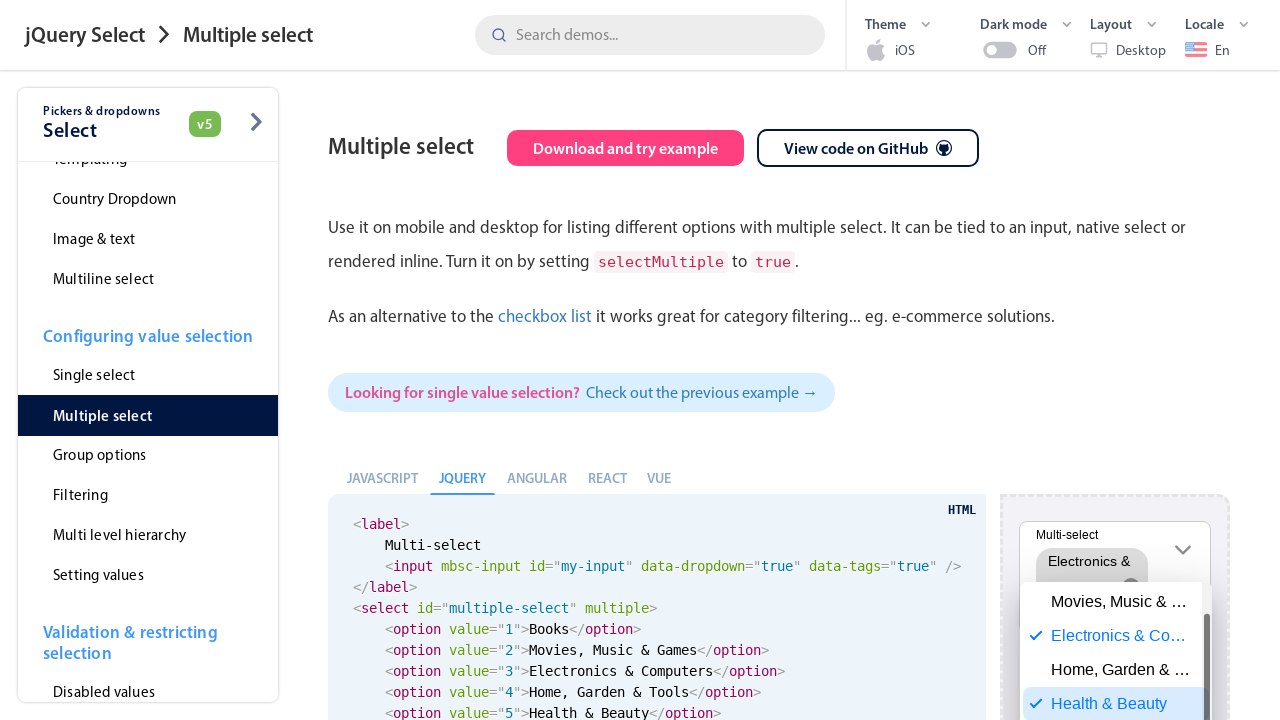